Tests that the Integers Only checkbox works with division operation on decimal numbers

Starting URL: https://testsheepnz.github.io/BasicCalculator

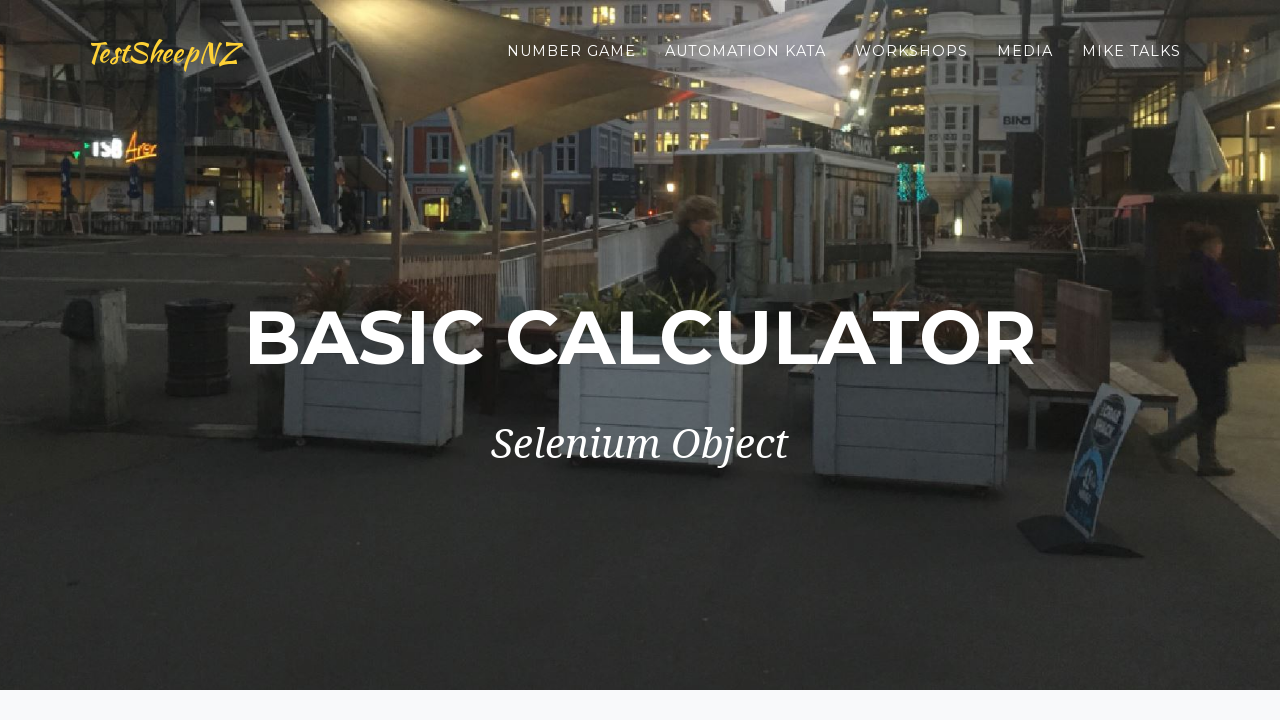

Selected build version 0 on select[name="selectBuild"]
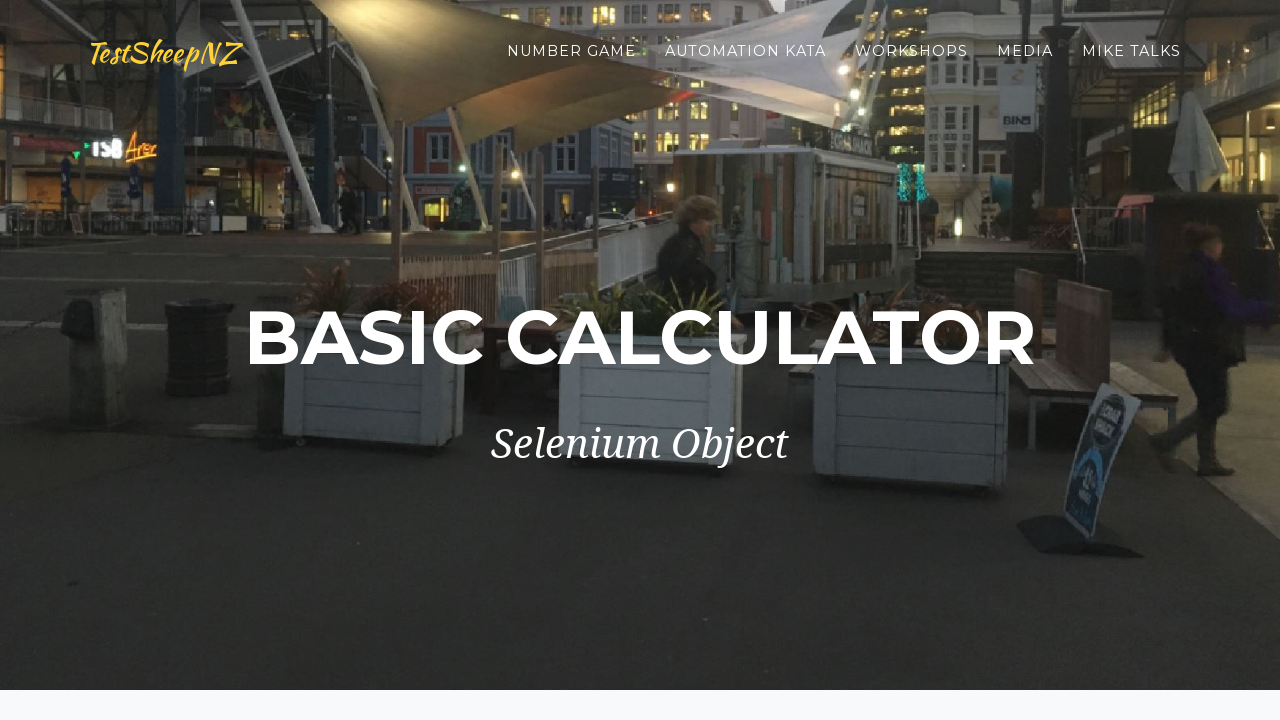

Filled first number field with 44.7 on #number1Field
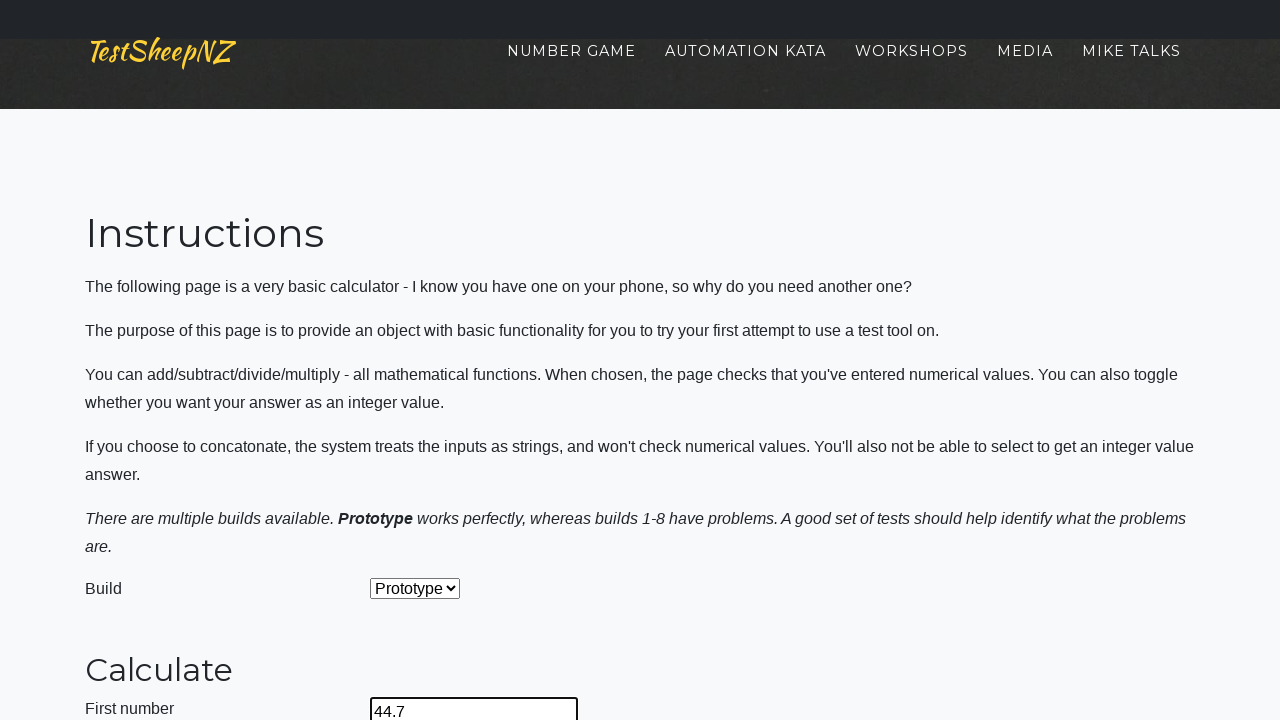

Filled second number field with 8.1 on #number2Field
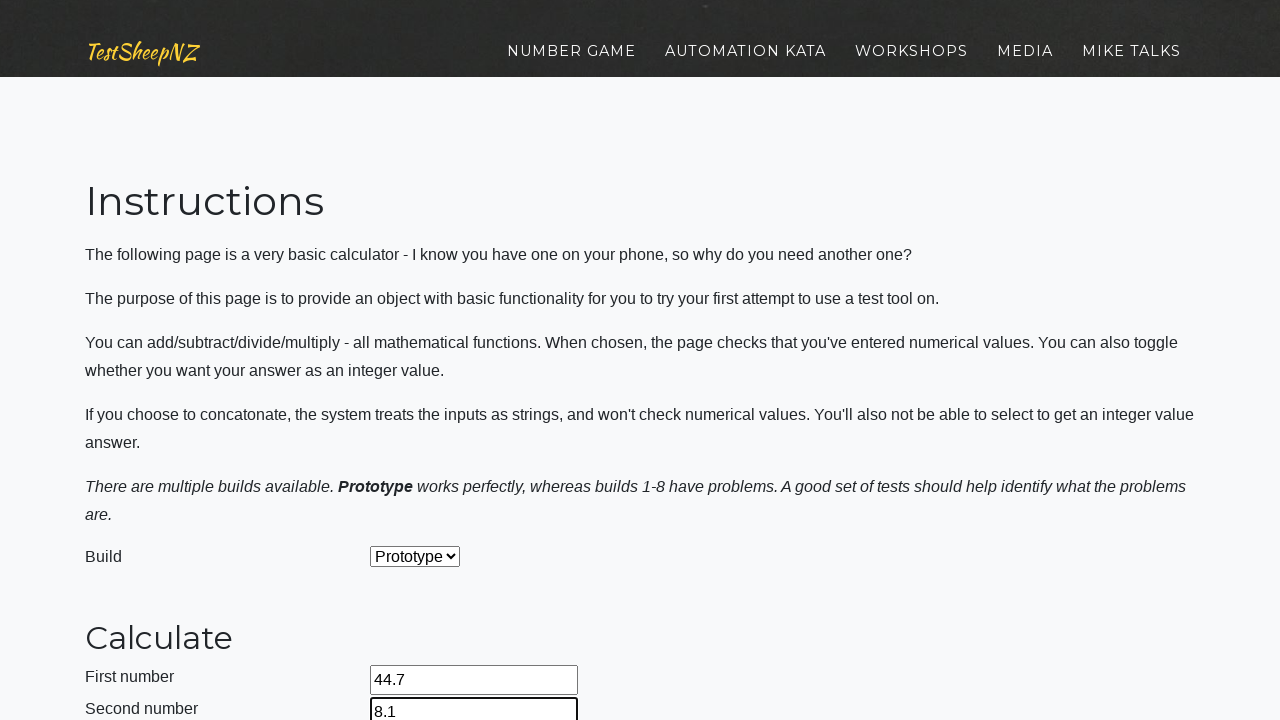

Selected division operation on select[name="selectOperation"]
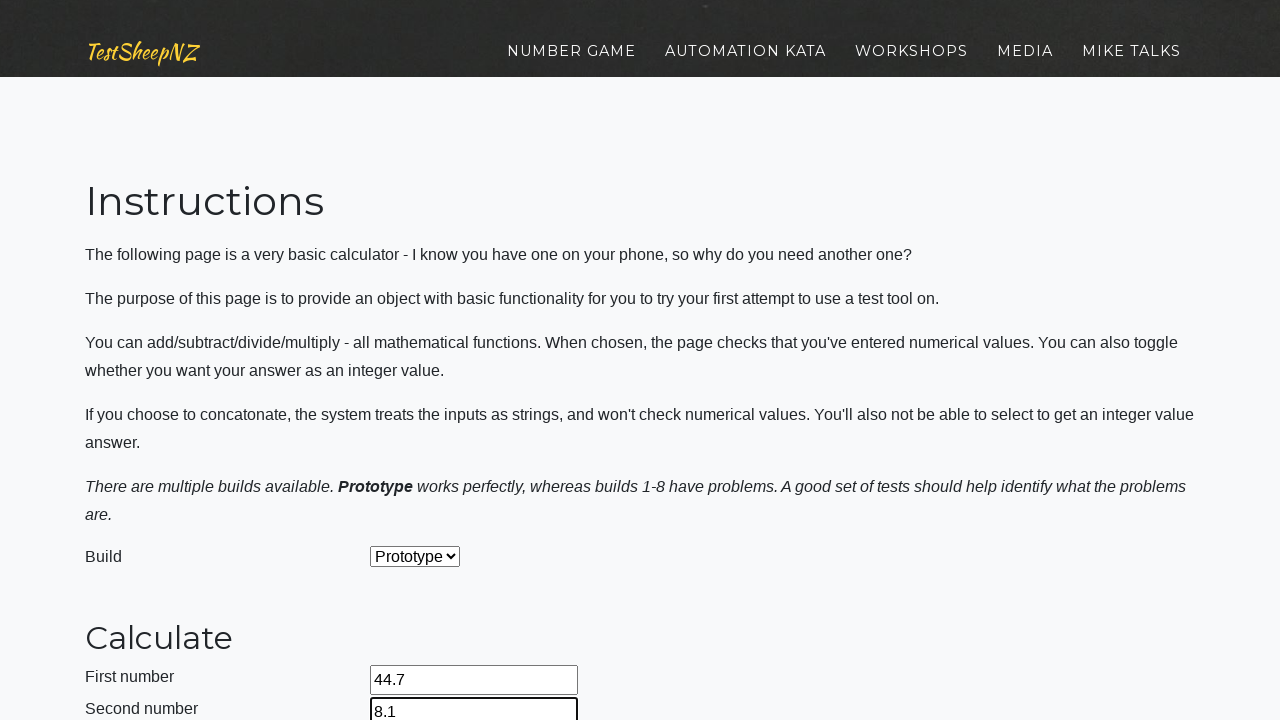

Clicked Integers Only checkbox at (376, 428) on #integerSelect
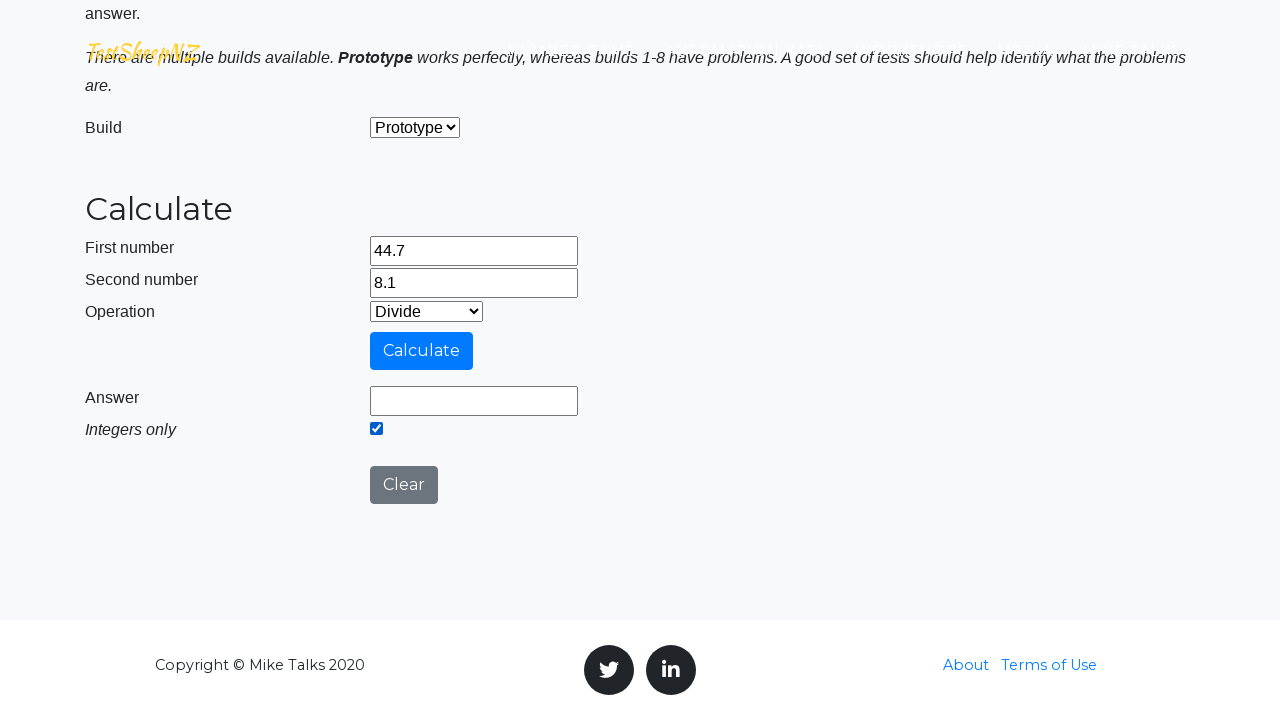

Clicked calculate button to perform integer division at (422, 351) on #calculateButton
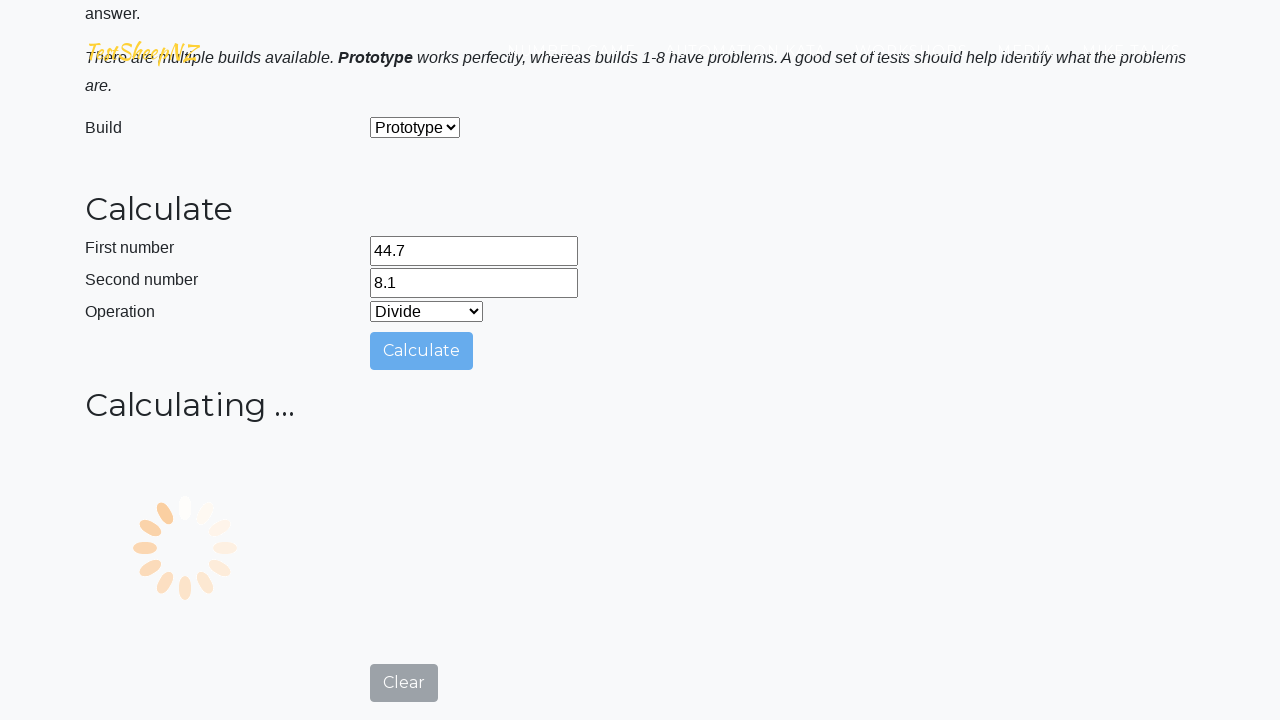

Answer field loaded with result
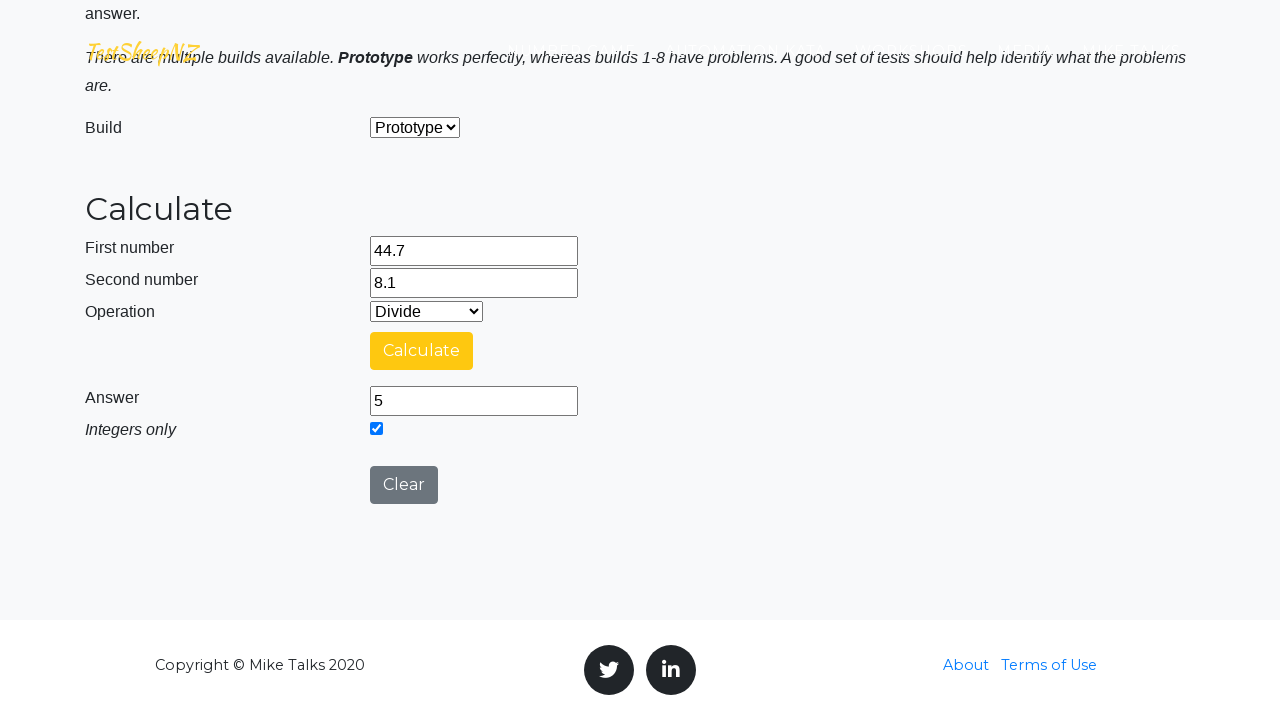

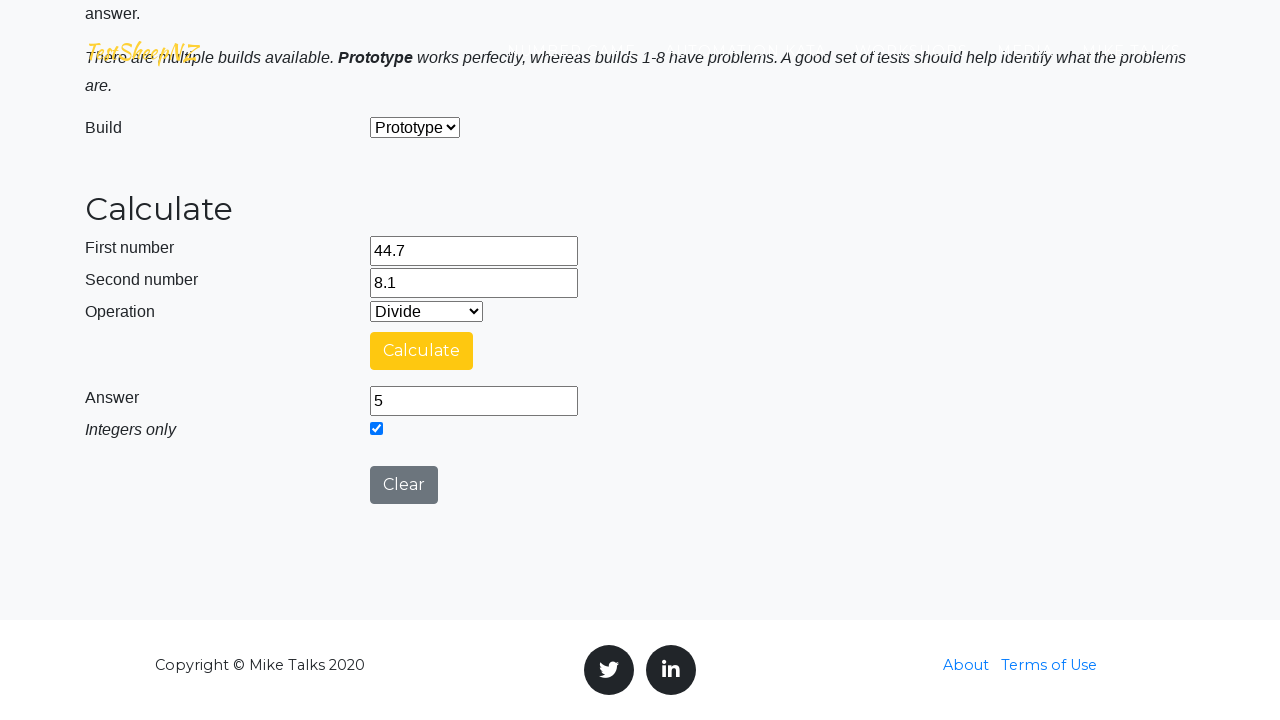